Tests various select menu interactions on a demo page, including dropdown selections with option groups, single select, old-style select menu, and multi-select functionality.

Starting URL: https://demoqa.com/select-menu

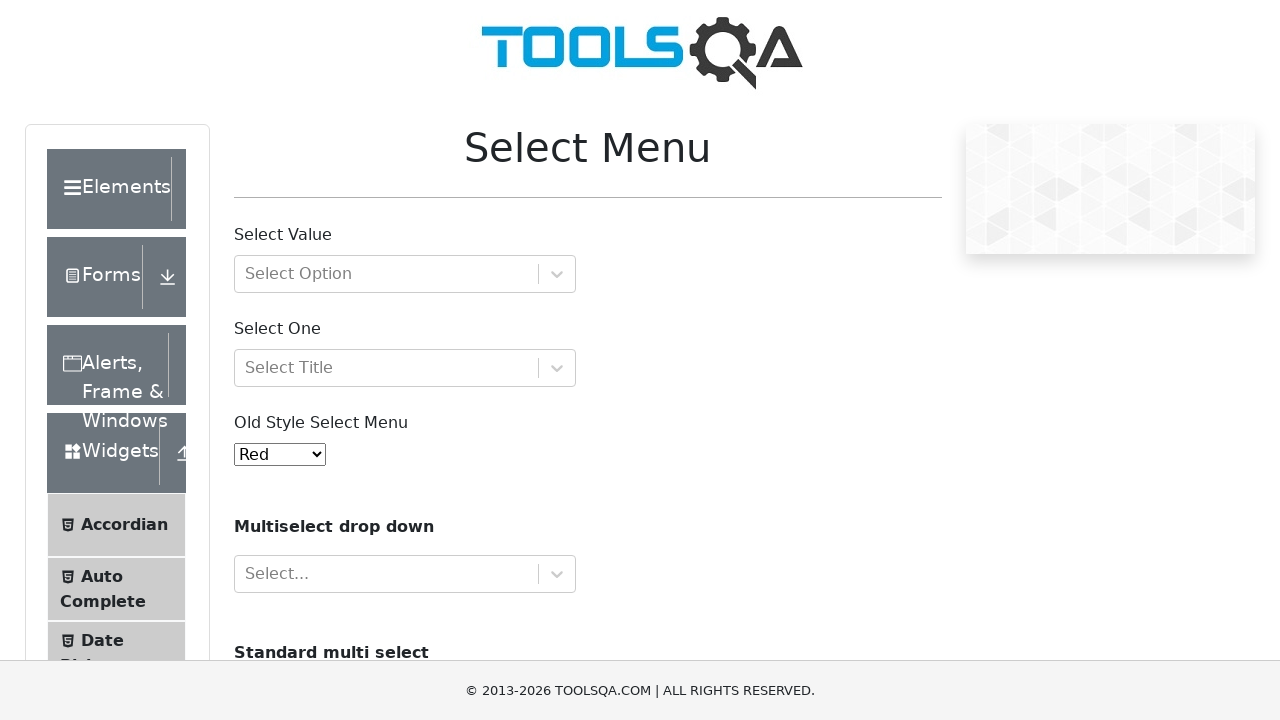

Clicked the first dropdown (with option groups) at (557, 274) on #withOptGroup svg
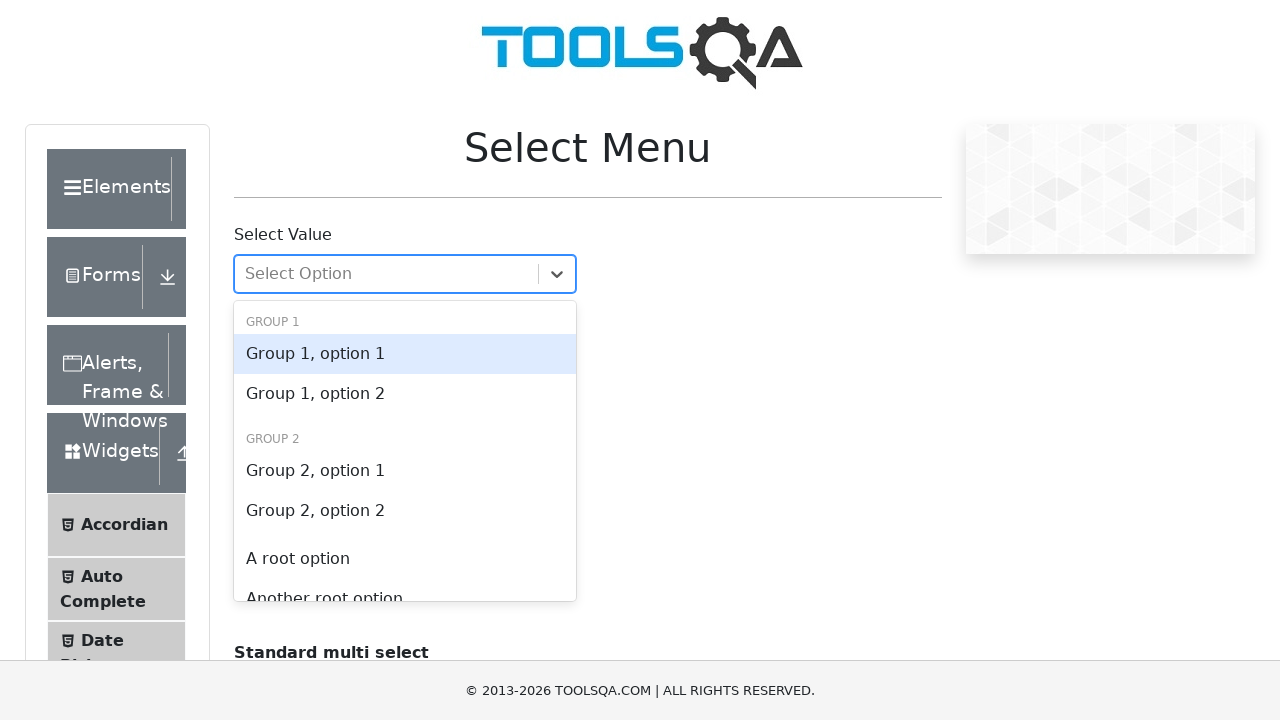

Selected 'Group 2, option 1' from dropdown at (405, 471) on internal:text="Group 2, option 1"s
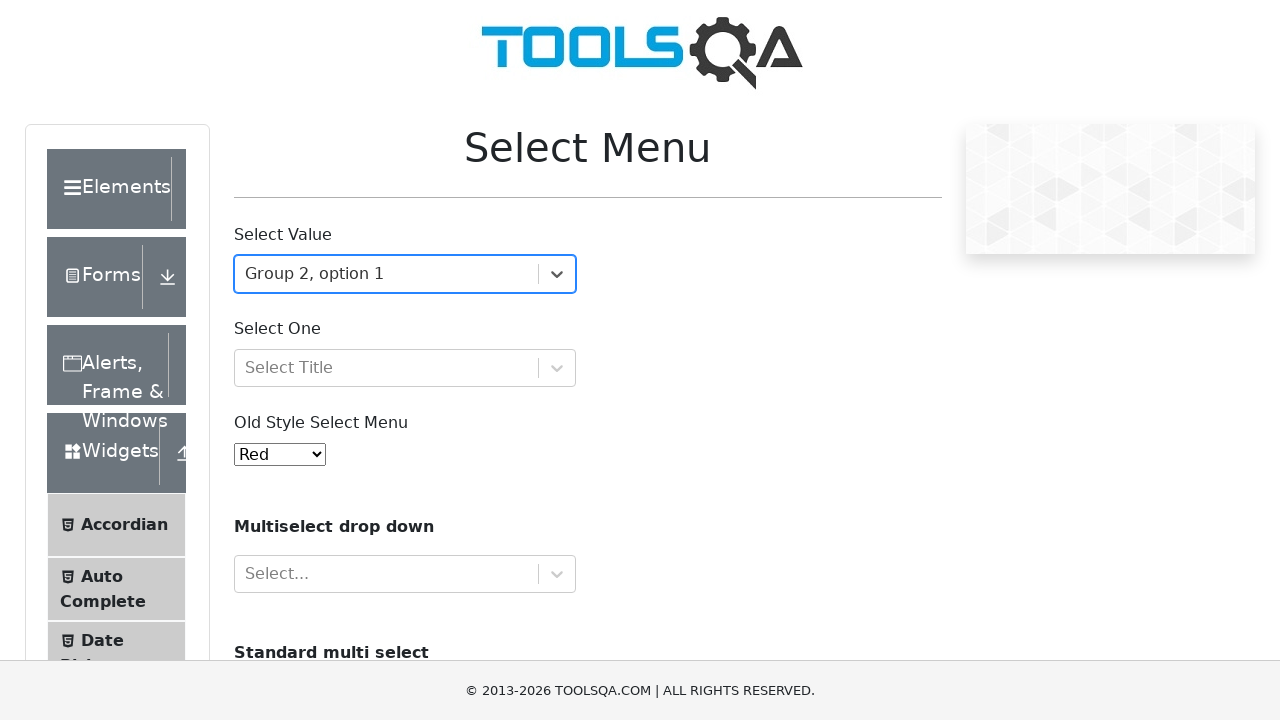

Clicked the second dropdown (select one) at (557, 368) on #selectOne svg
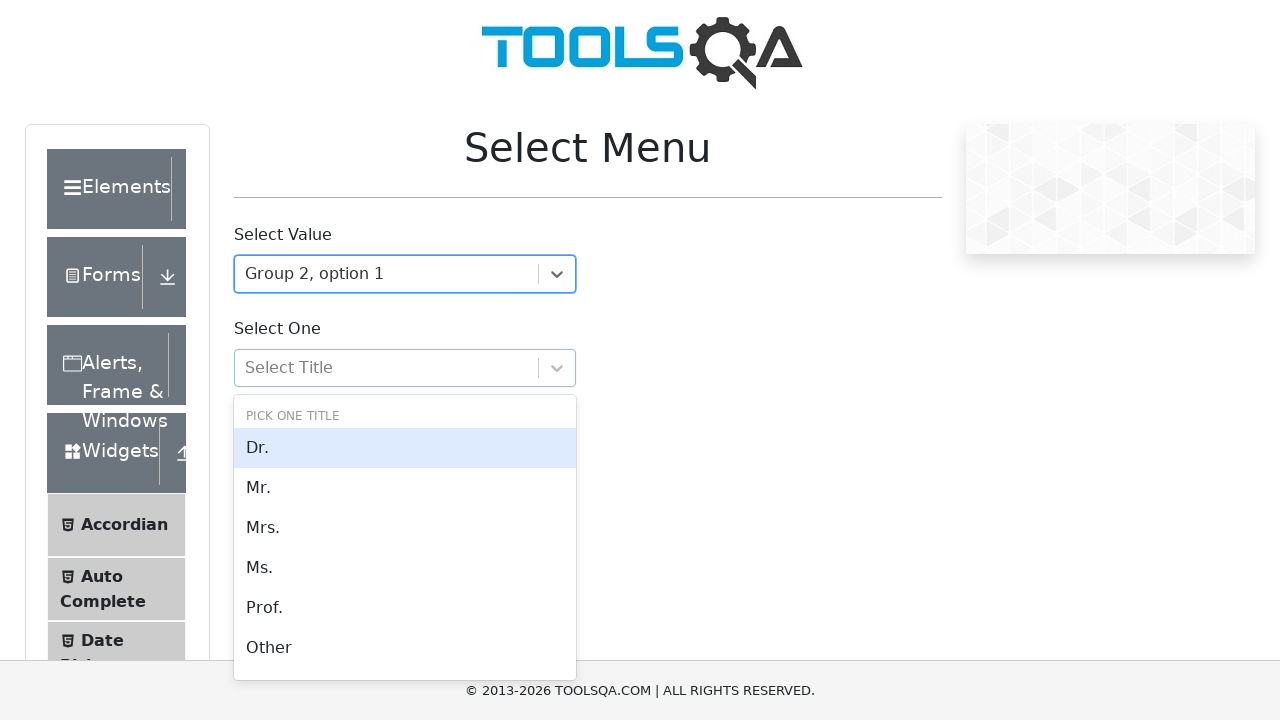

Selected 'Mr.' from dropdown at (405, 488) on internal:text="Mr."s
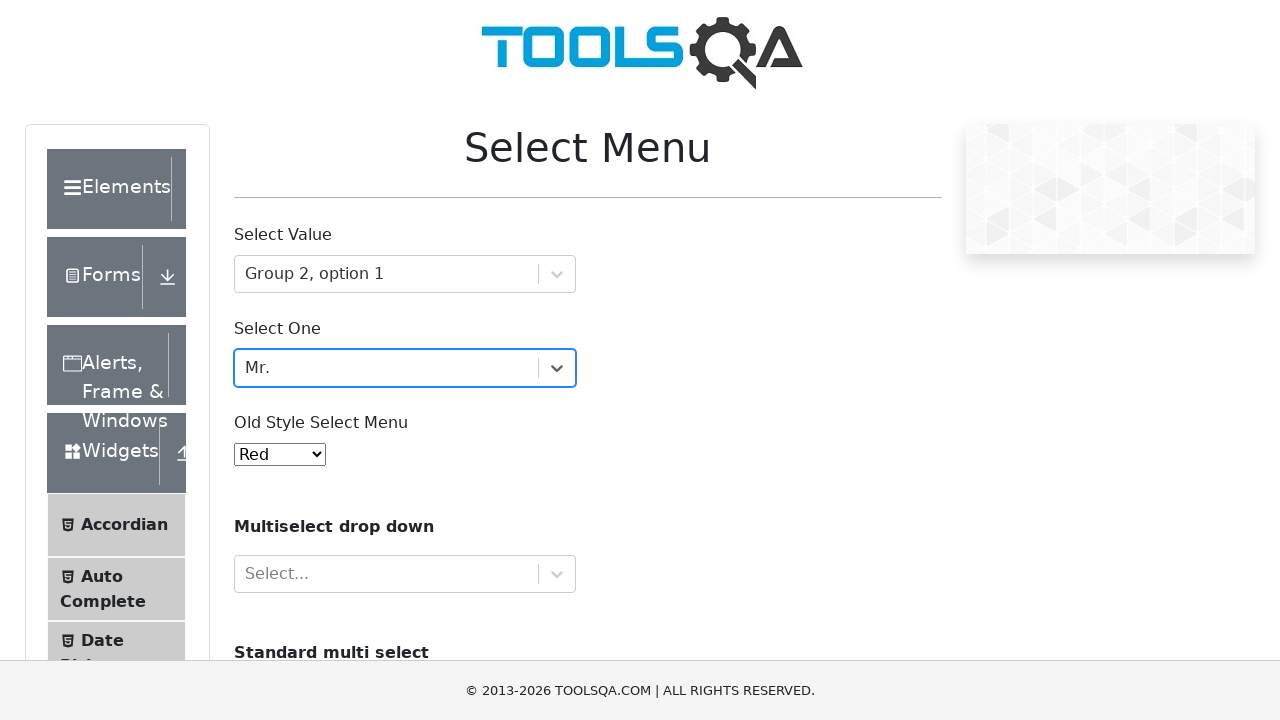

Clicked the old style select menu at (280, 454) on #oldSelectMenu
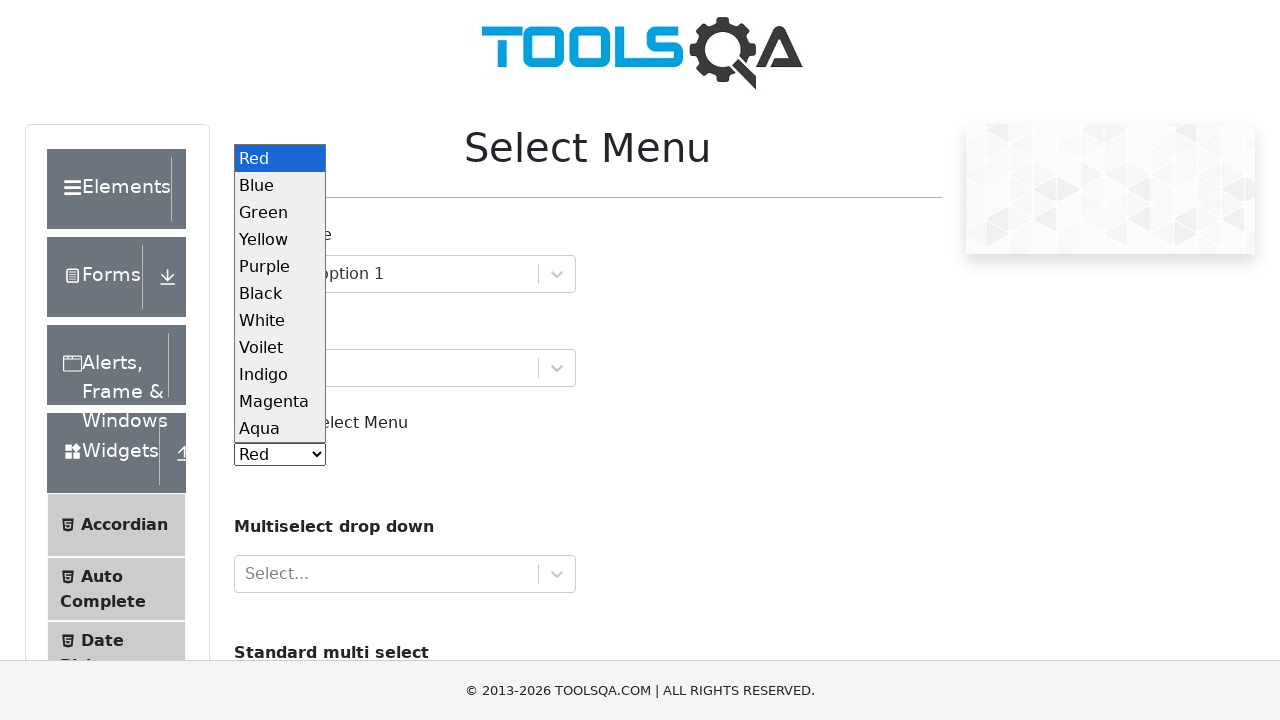

Selected option '1' (Blue) from old style select menu on #oldSelectMenu
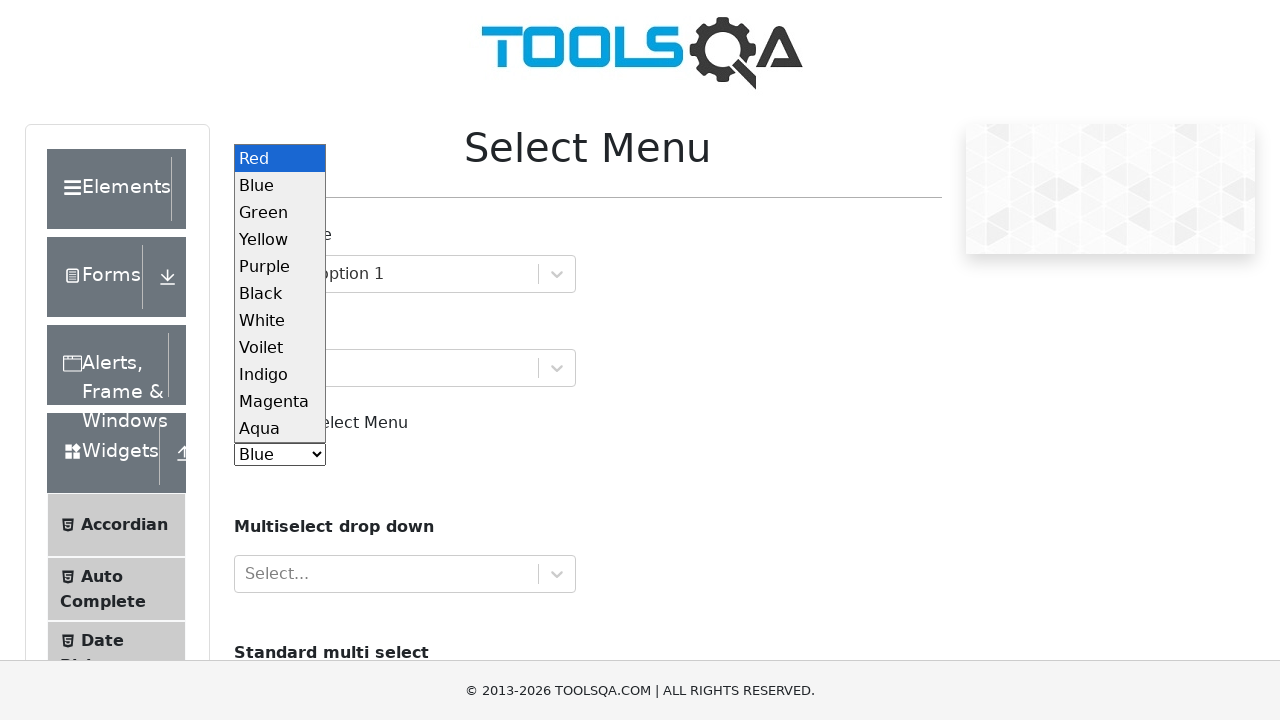

Clicked the multiselect dropdown at (557, 574) on #selectMenuContainer svg >> nth=2
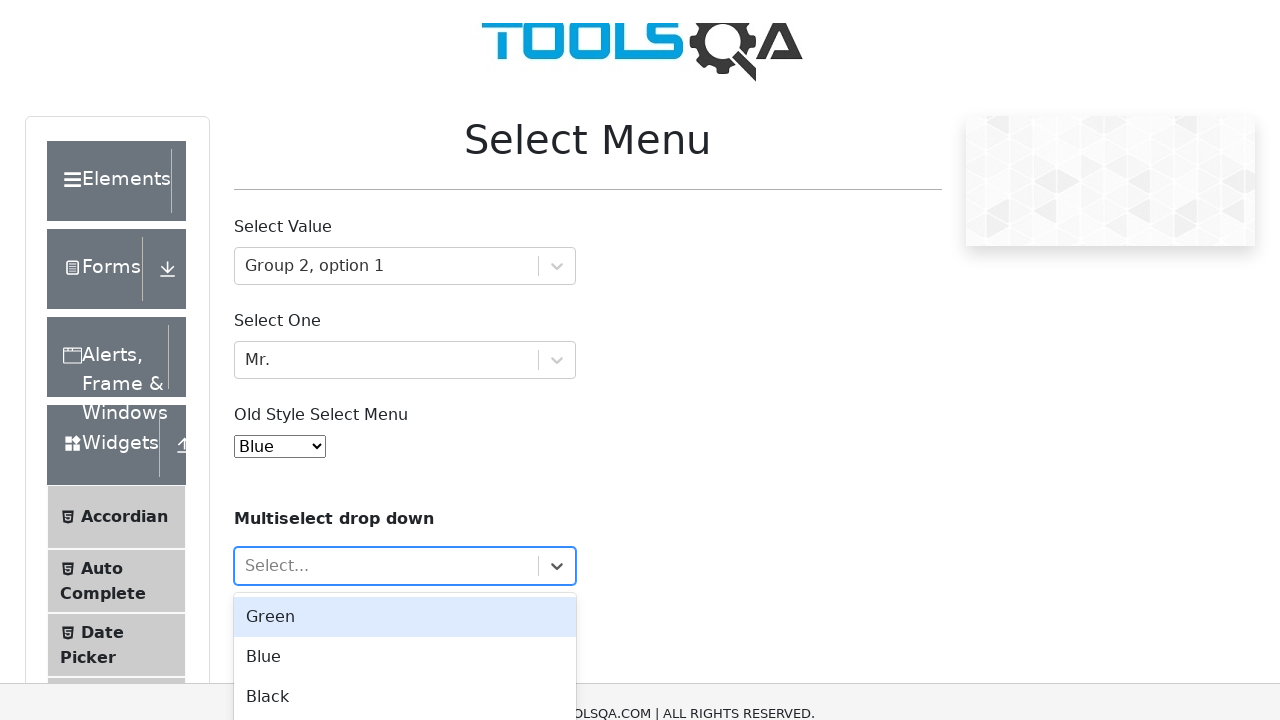

Selected option 3 from multiselect at (405, 688) on #react-select-4-option-3
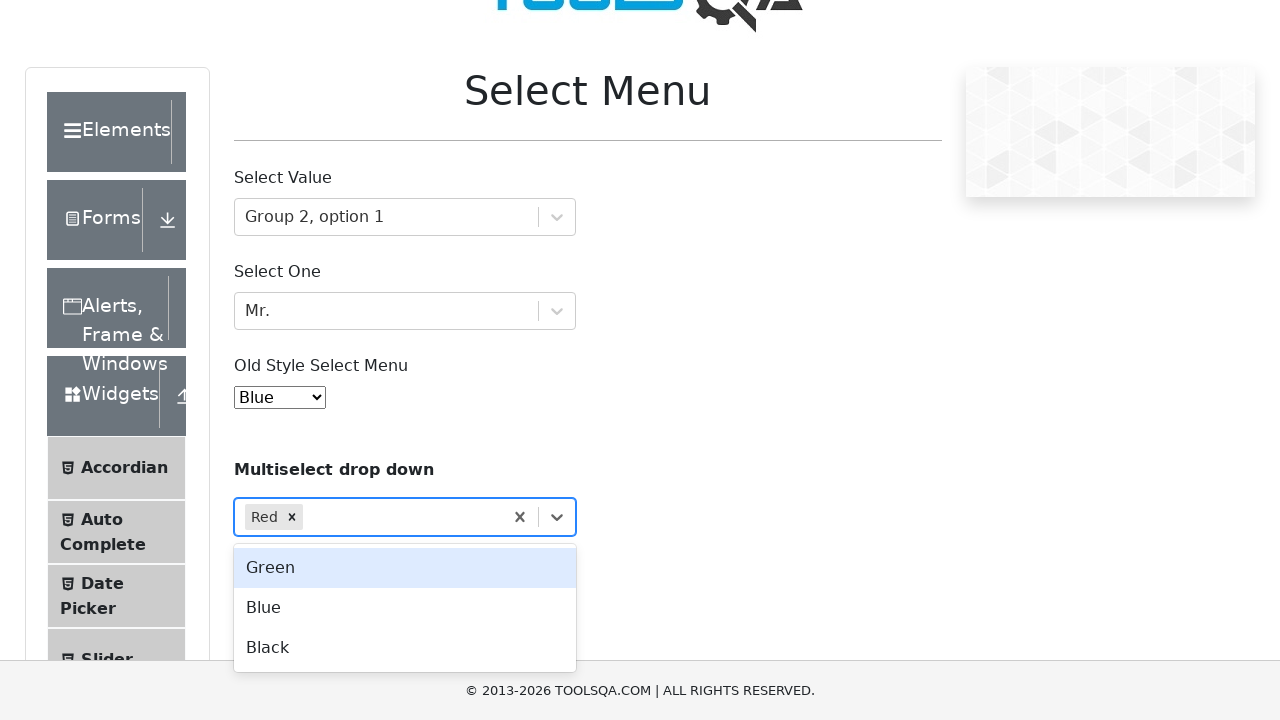

Selected option 2 from multiselect at (405, 648) on #react-select-4-option-2
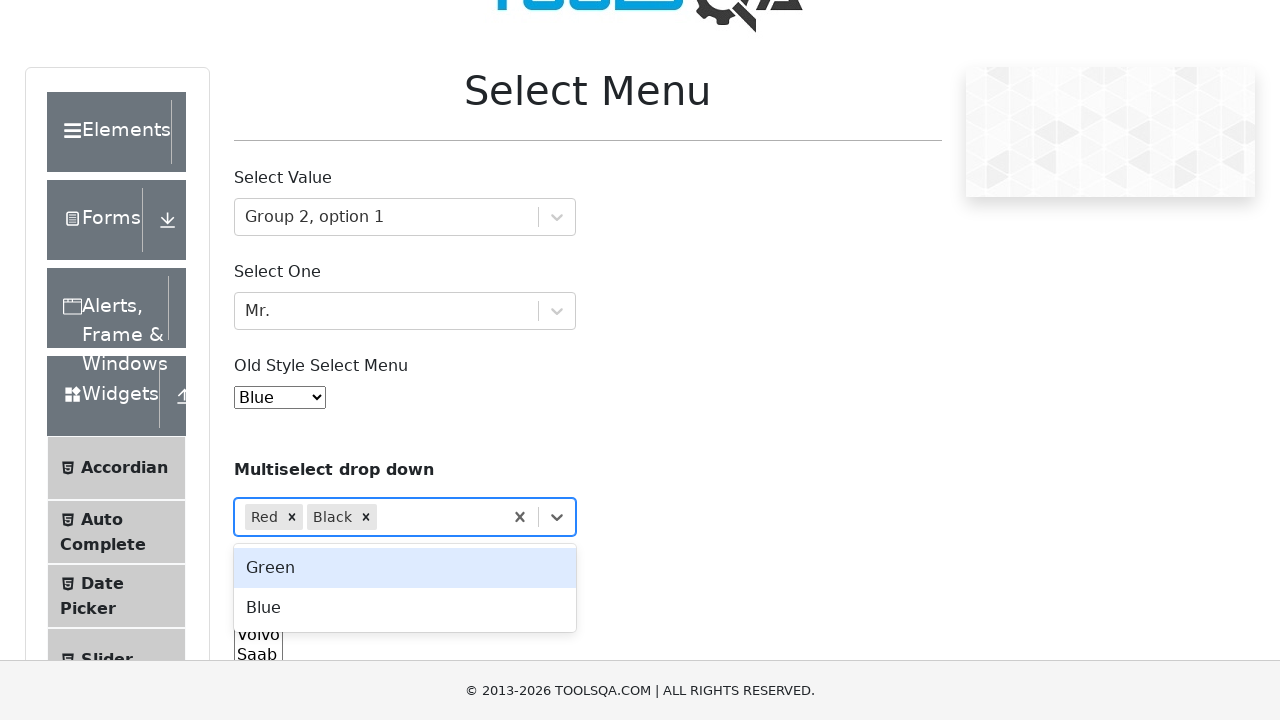

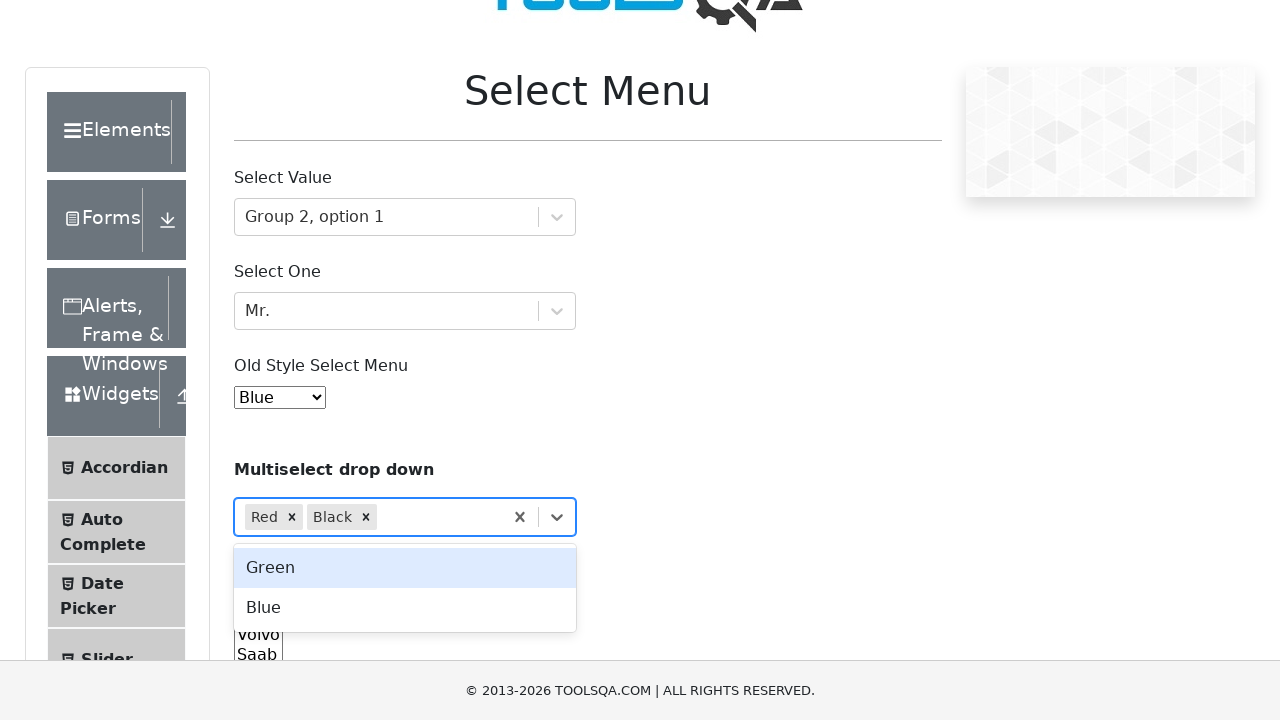